Tests an e-commerce site by searching for products, validating search results, adding items to cart, and verifying the site logo

Starting URL: https://rahulshettyacademy.com/seleniumPractise/#/

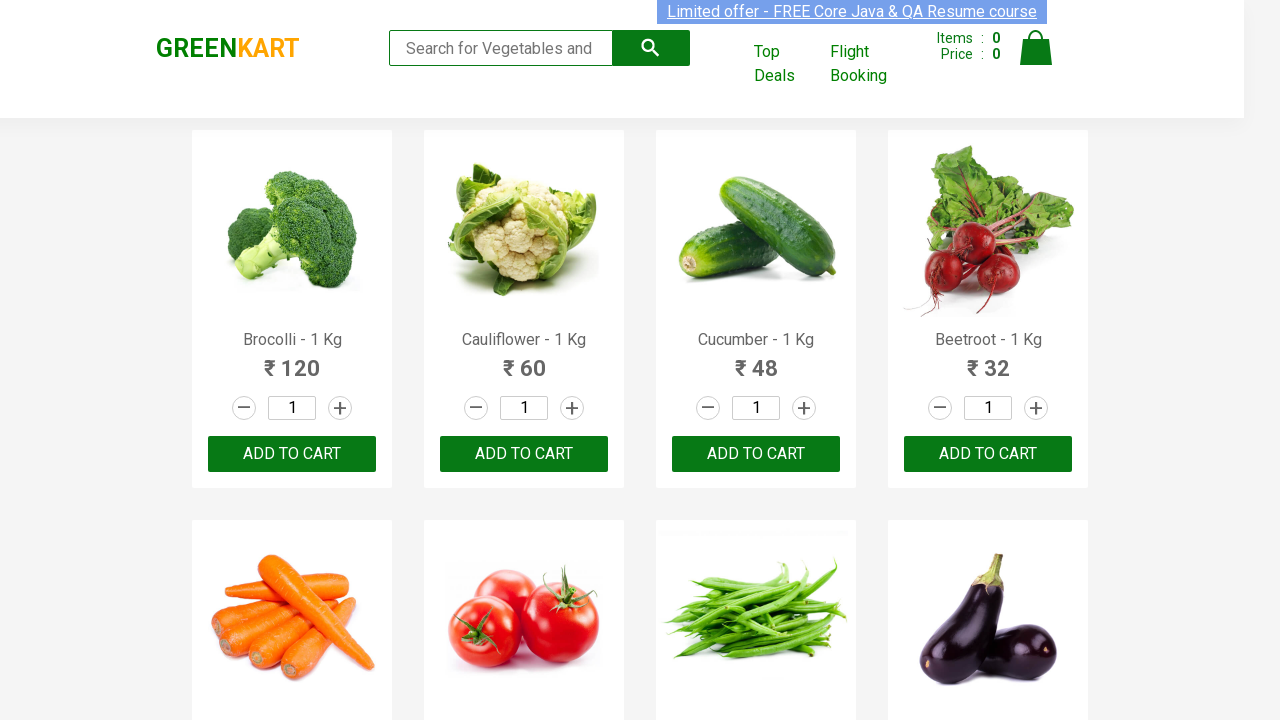

Filled search field with 'ca' to search for products on .search-keyword
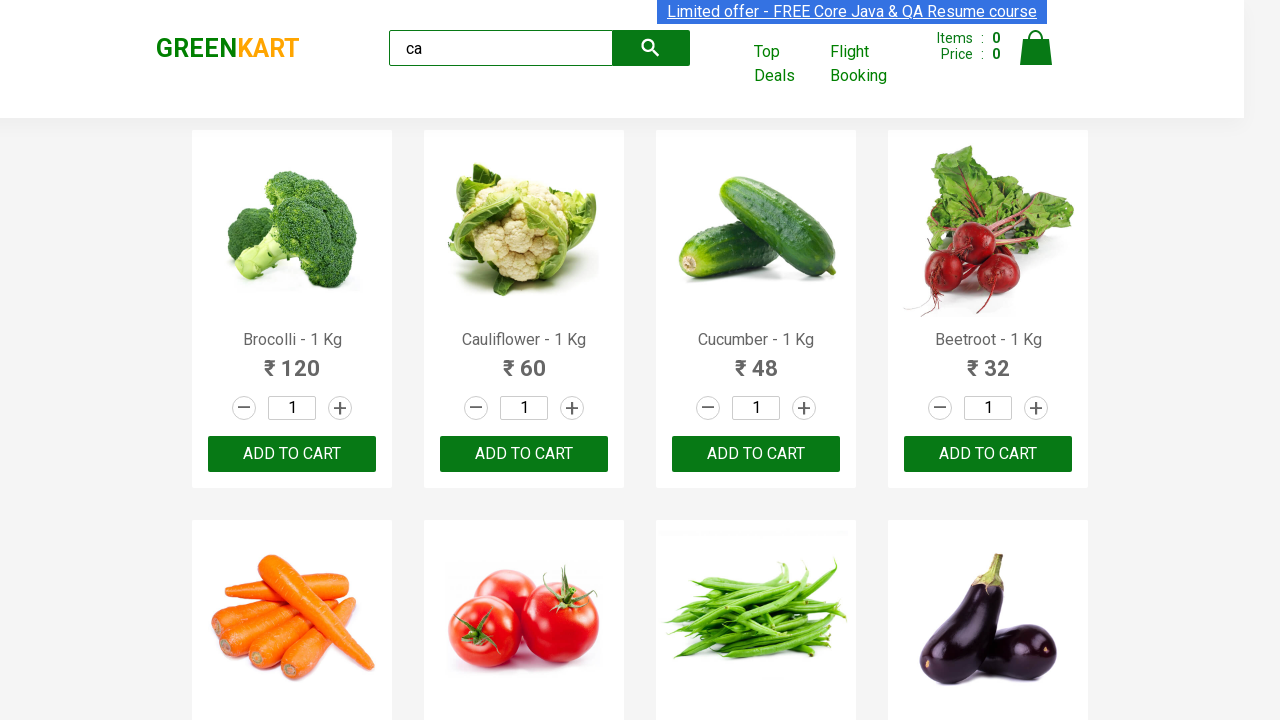

Waited 2 seconds for search results to update
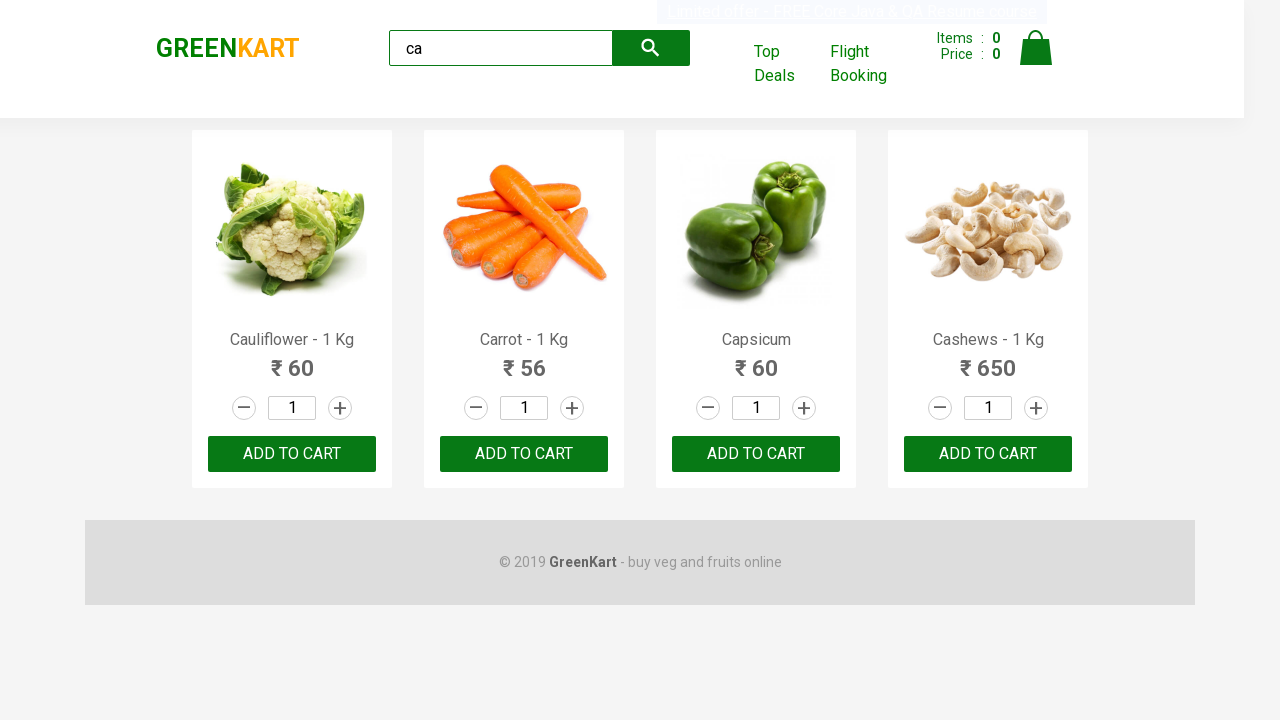

Verified that 4 products are visible in search results
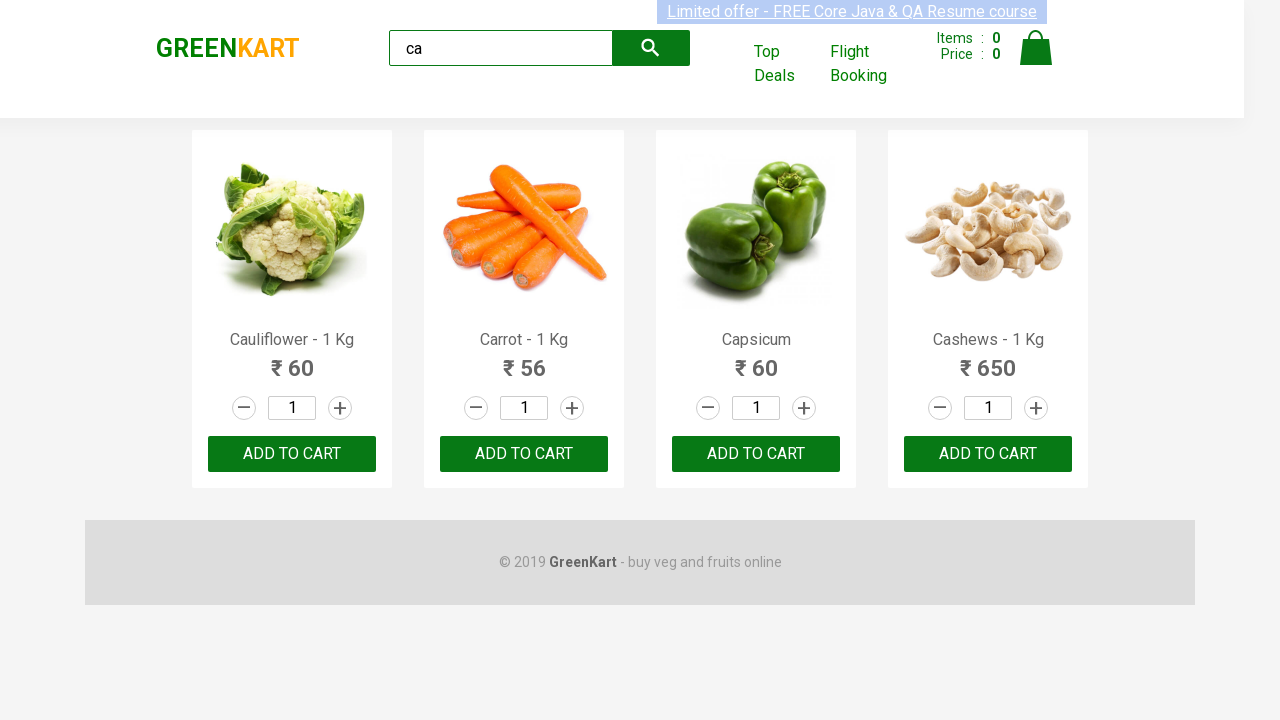

Clicked ADD TO CART button for the third product at (756, 454) on .products .product >> nth=2 >> text=ADD TO CART
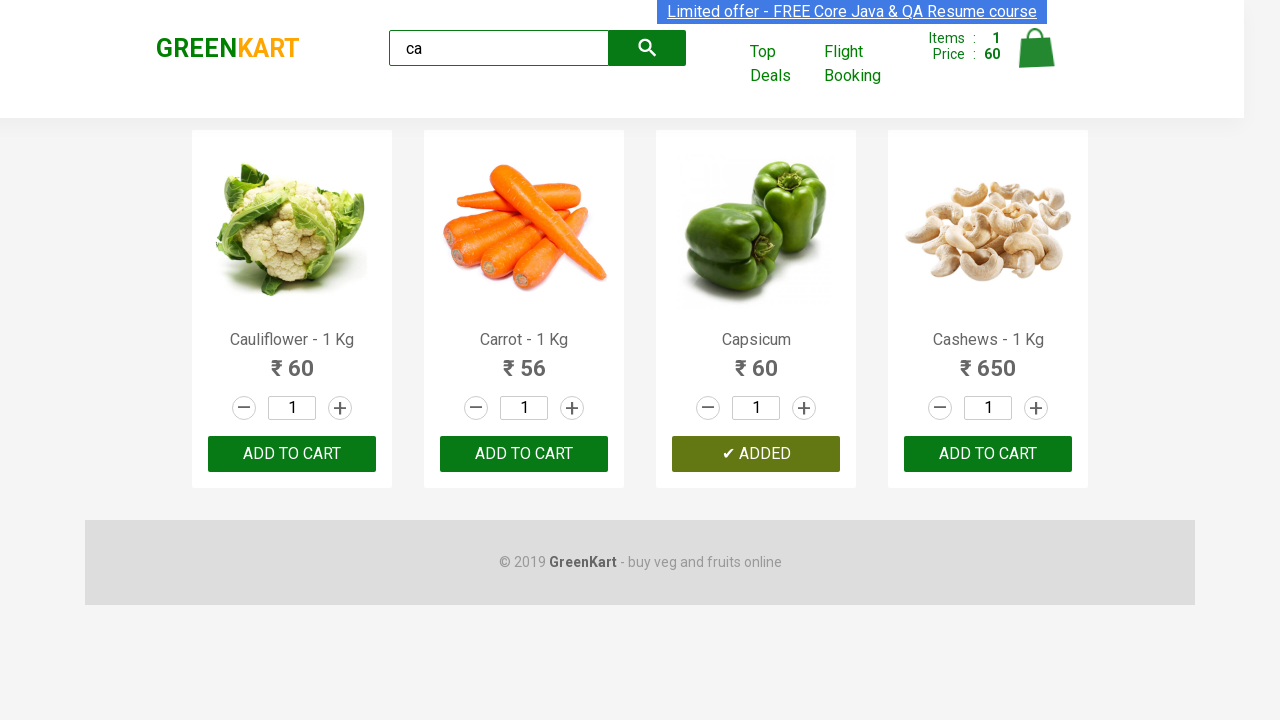

Found and clicked ADD TO CART button for Cashews product at (988, 454) on .products .product >> nth=3 >> button
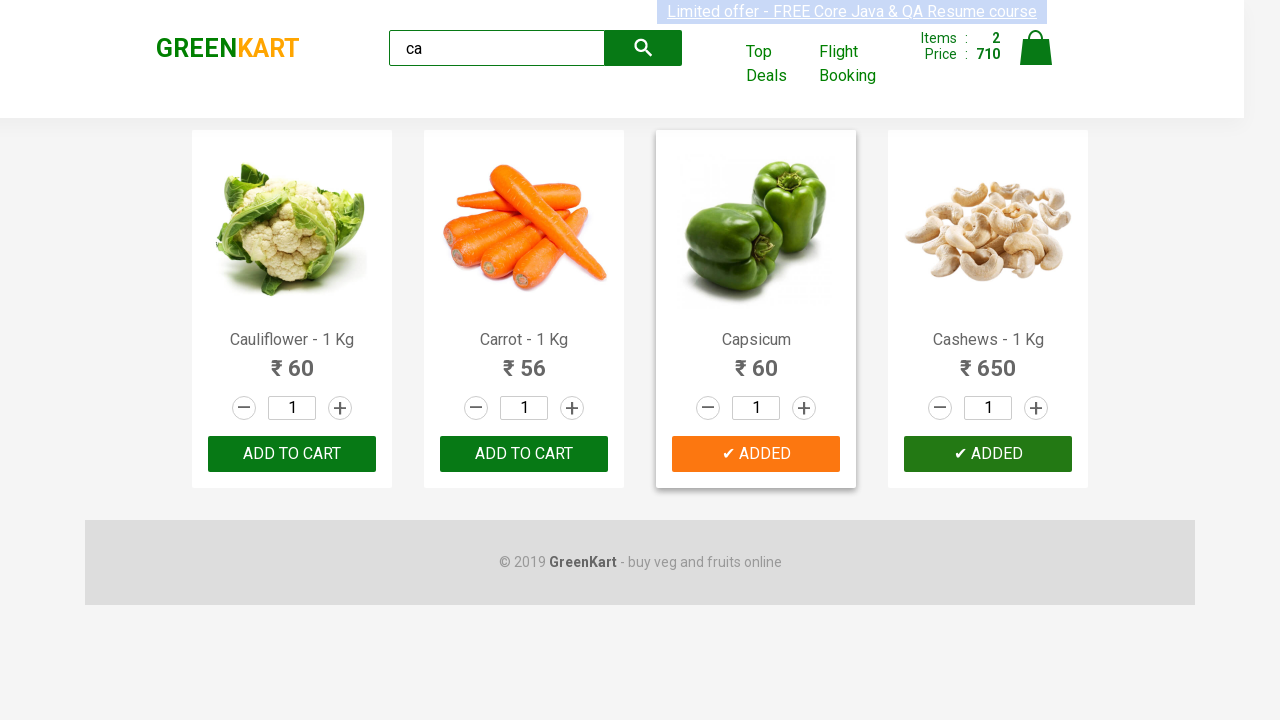

Verified that site brand logo displays 'GREENKART'
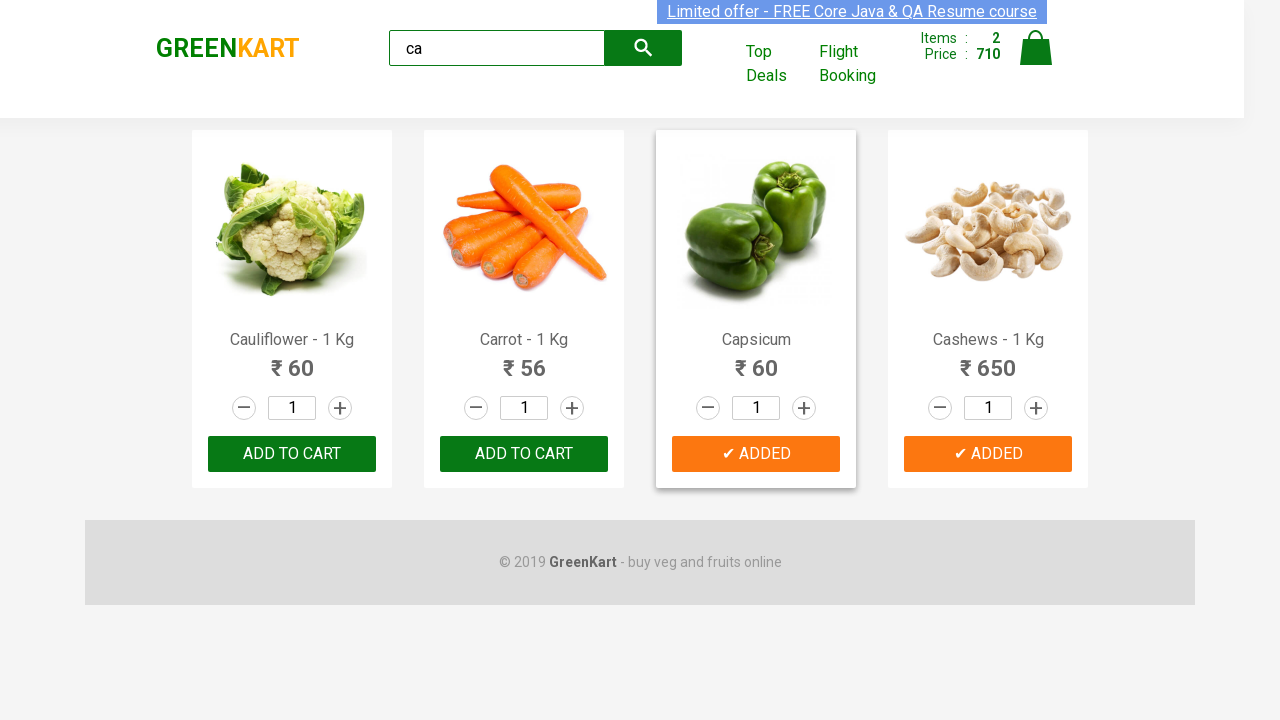

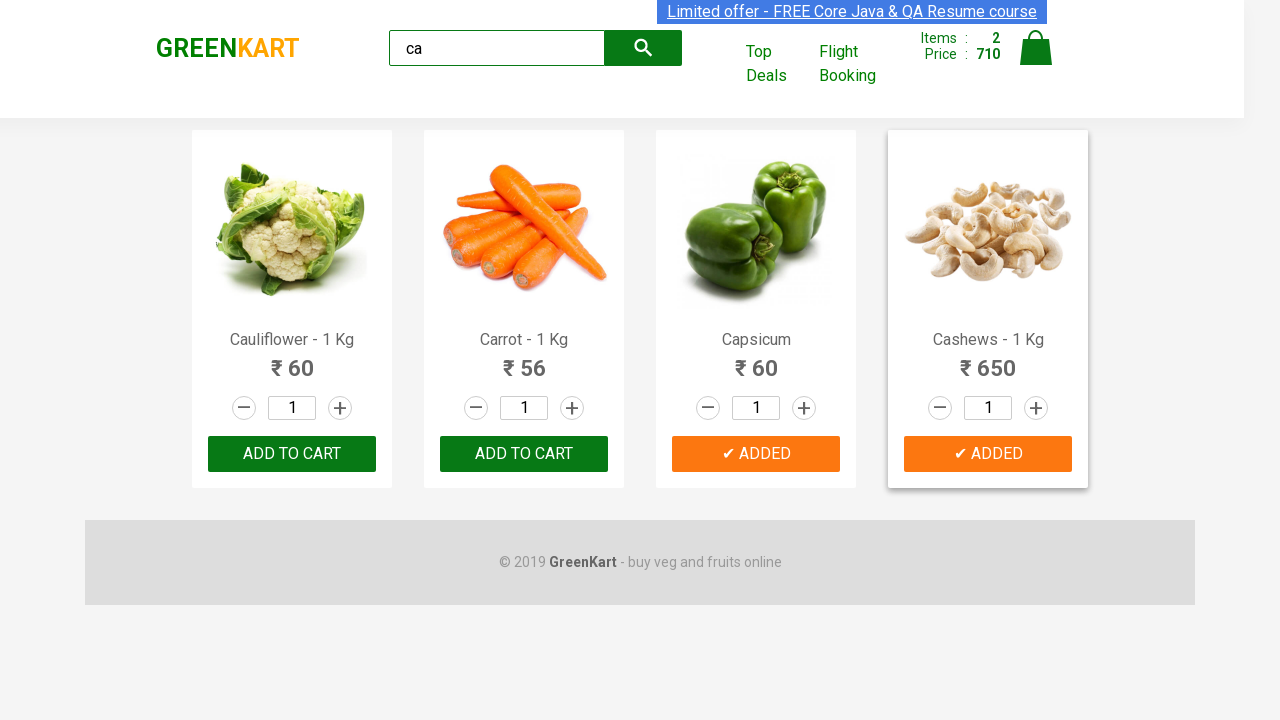